Navigates to Nike's search results page for "air max 1" products and verifies that product cards are displayed with product information.

Starting URL: https://www.nike.com/w?q=air+max+1

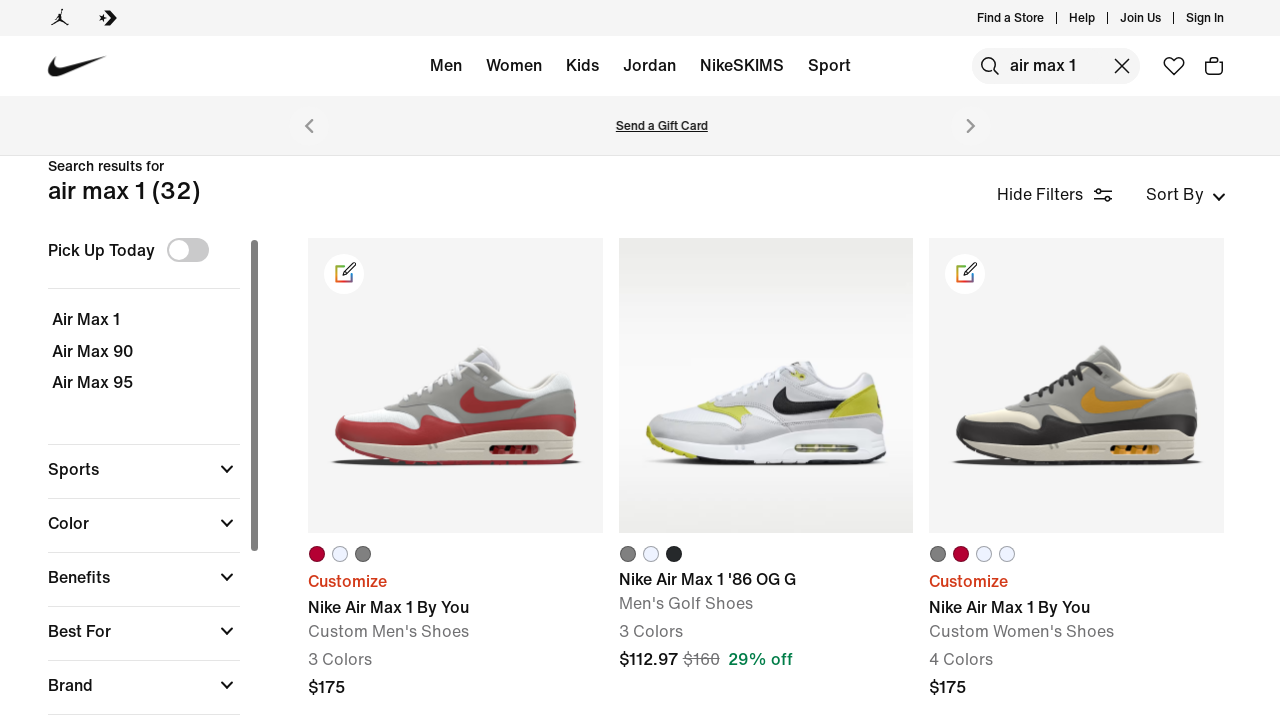

Waited for product cards to load on Nike search results page
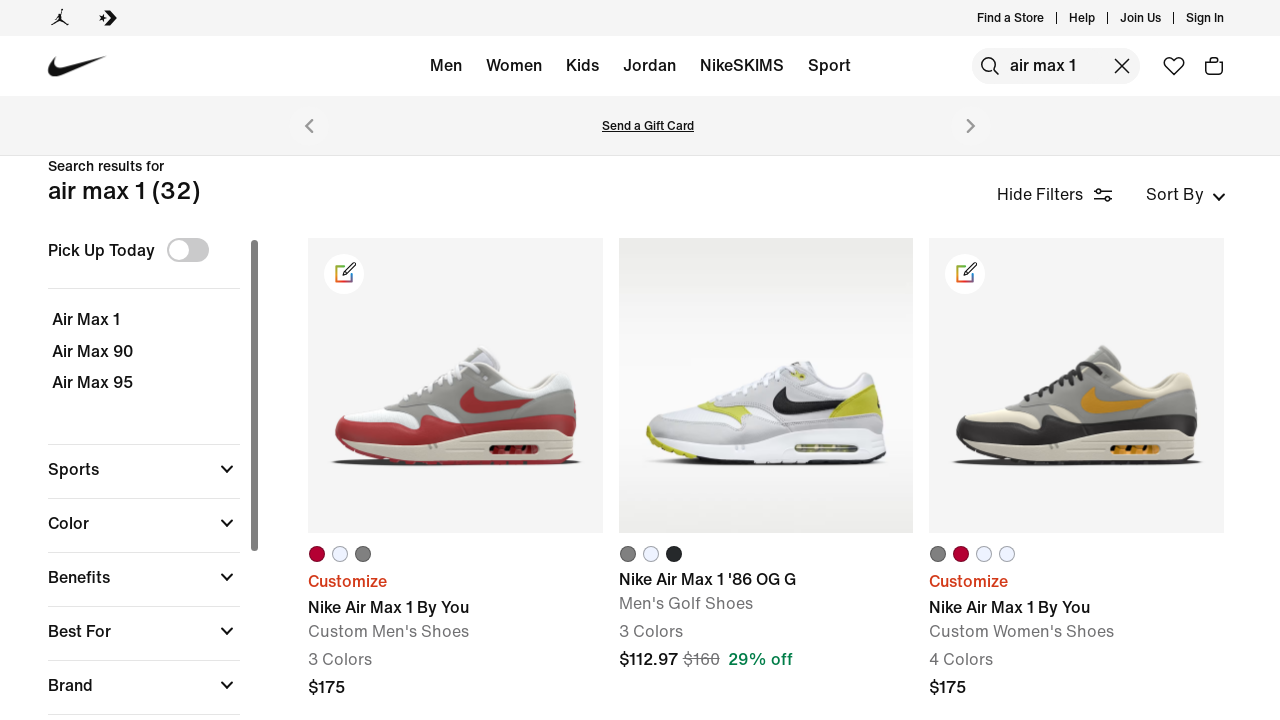

Located all product card elements
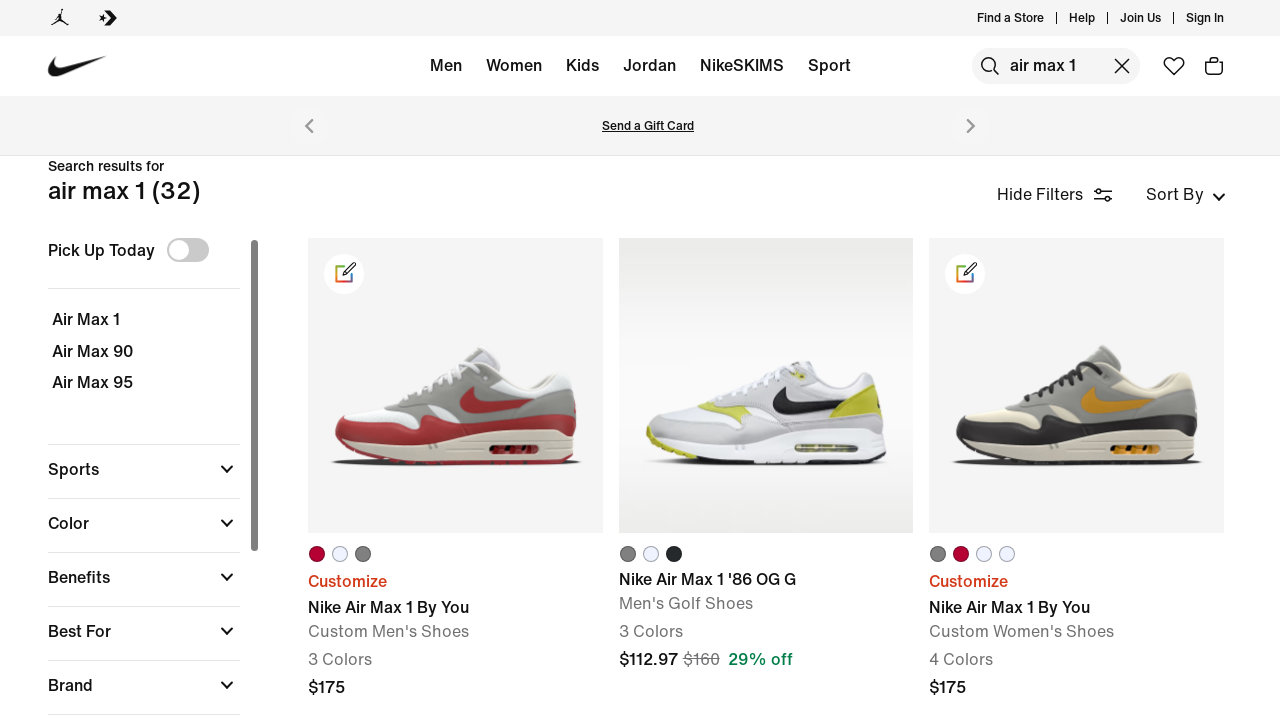

Verified first product card is visible
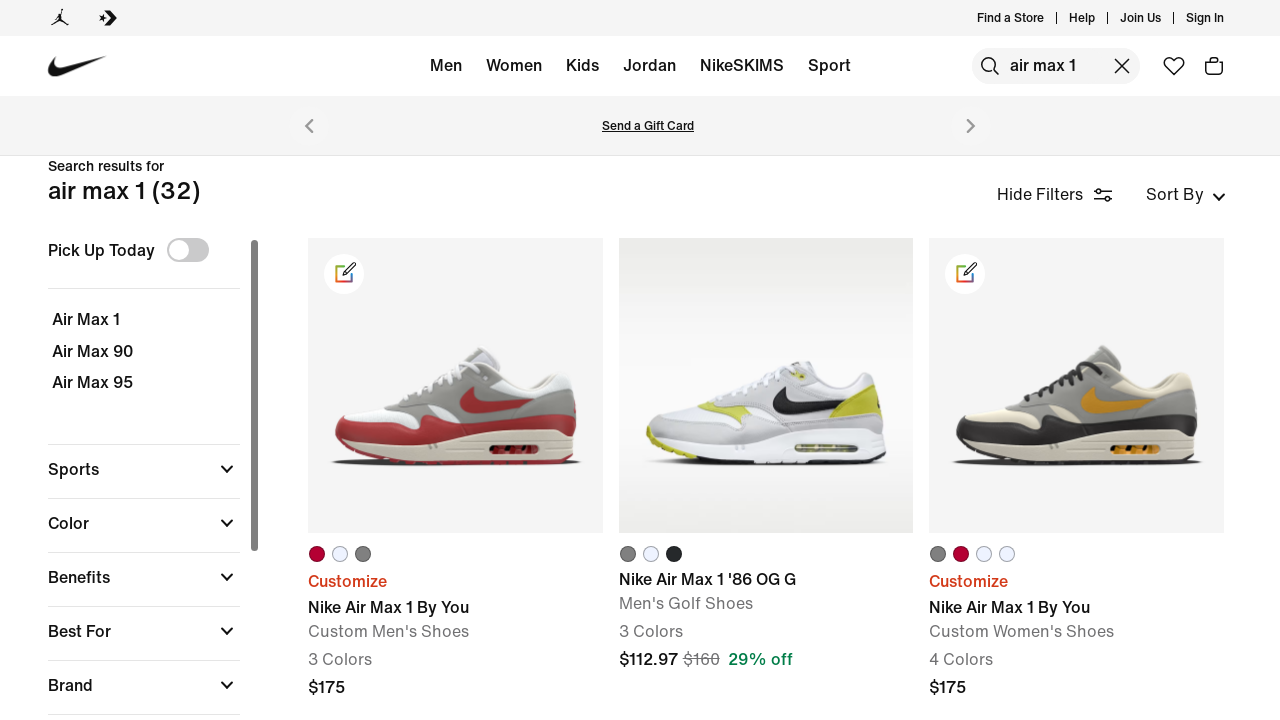

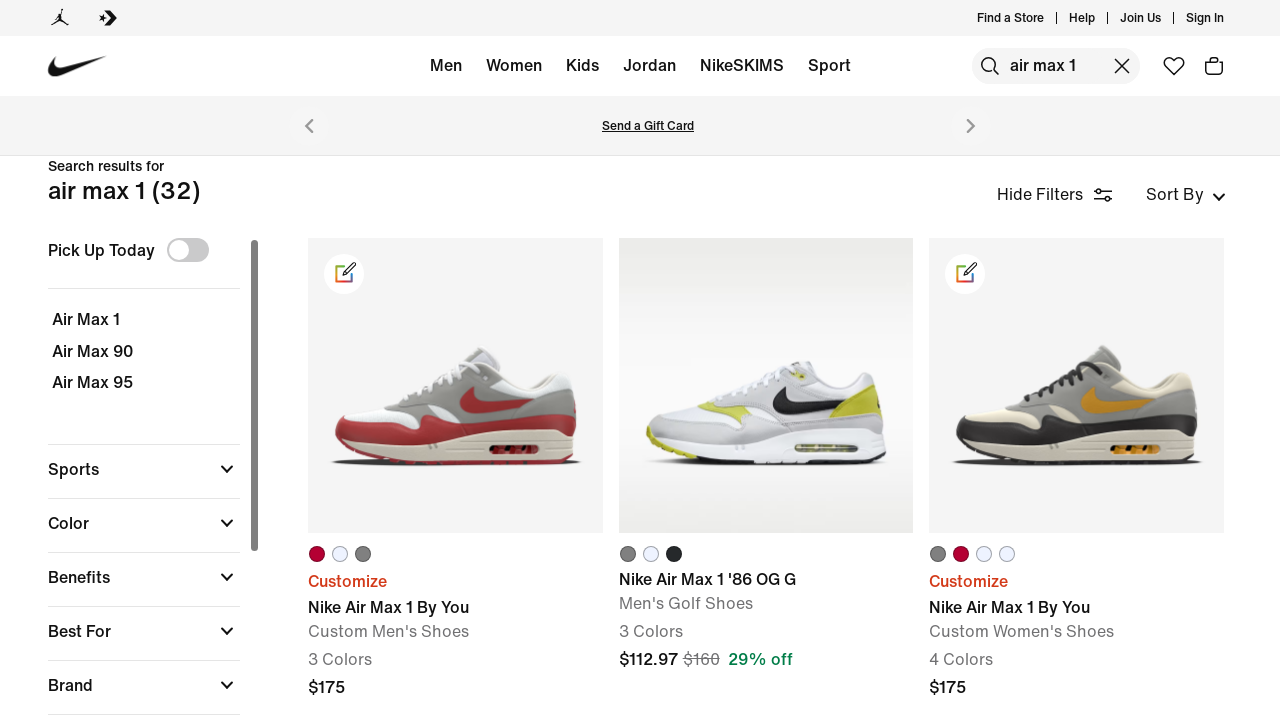